Tests date picker functionality by selecting a specific date (September 10, 1988) using dropdown selectors for month and year, then clicking on the day from the calendar

Starting URL: https://www.dummyticket.com/dummy-ticket-for-visa-application/

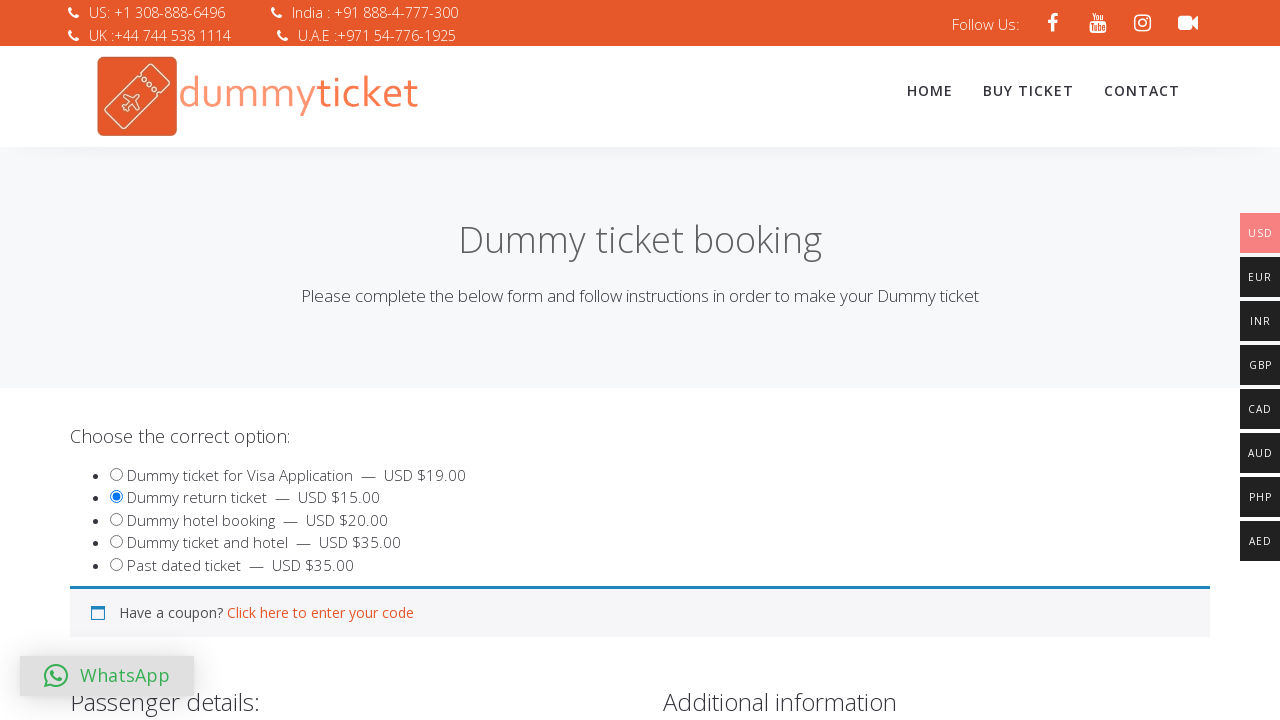

Clicked on the date of birth input field to open date picker at (344, 360) on input[name='dob']
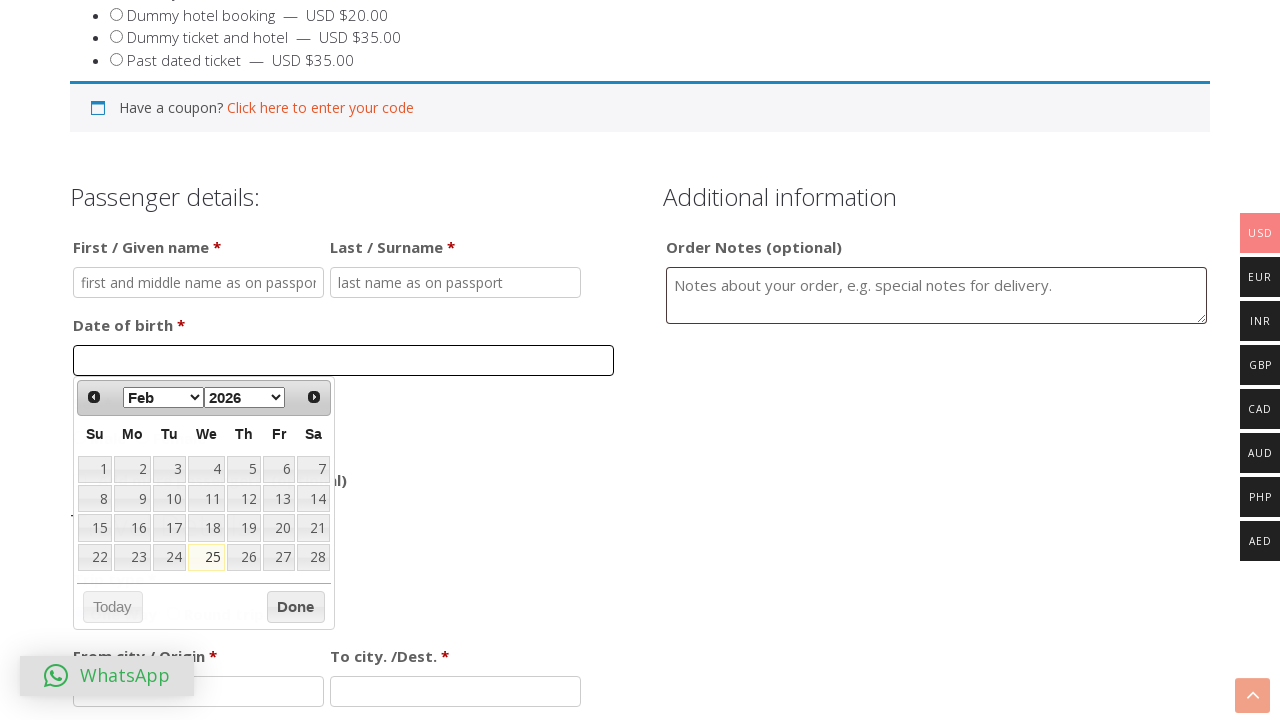

Selected September from month dropdown on select.ui-datepicker-month
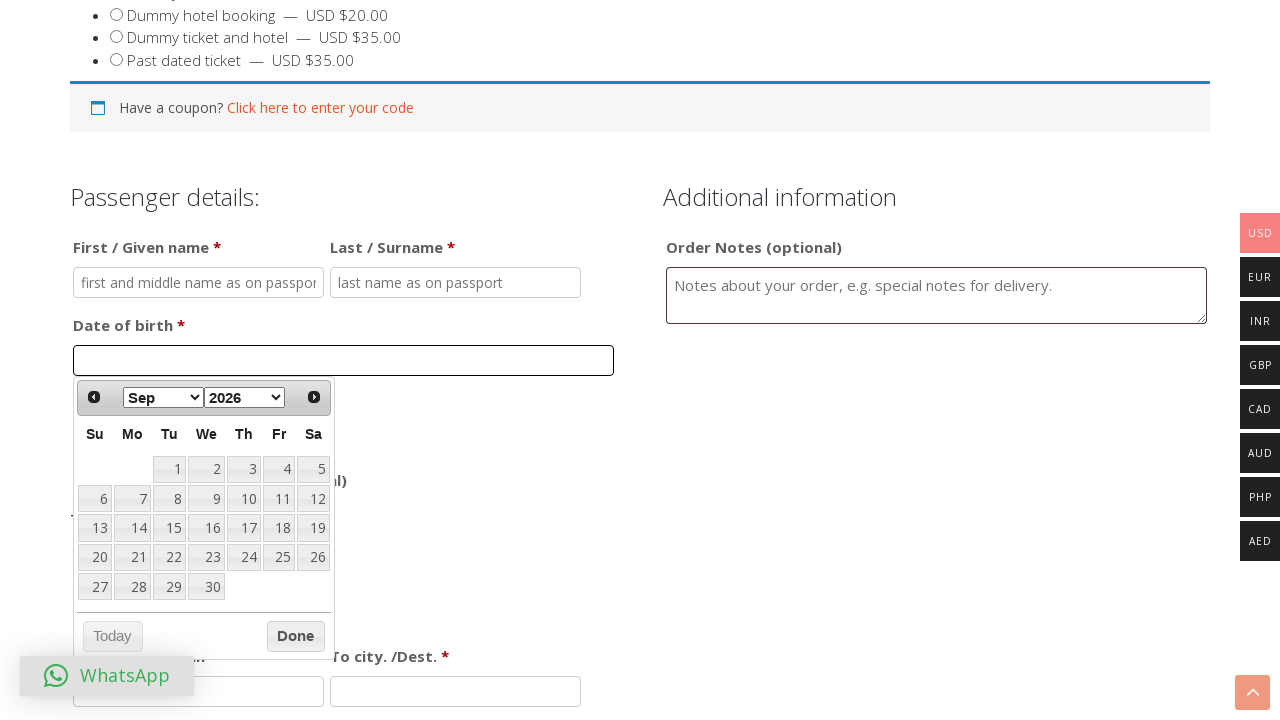

Selected 1988 from year dropdown on select.ui-datepicker-year
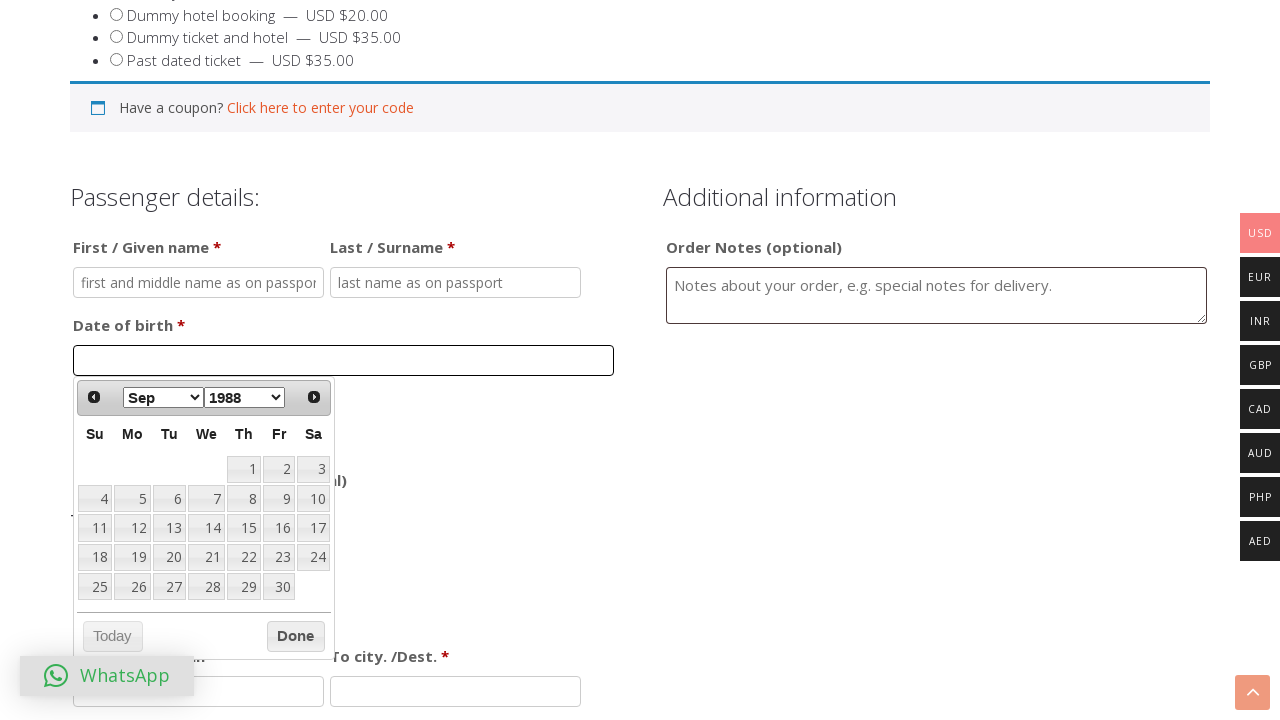

Retrieved all date cells from calendar
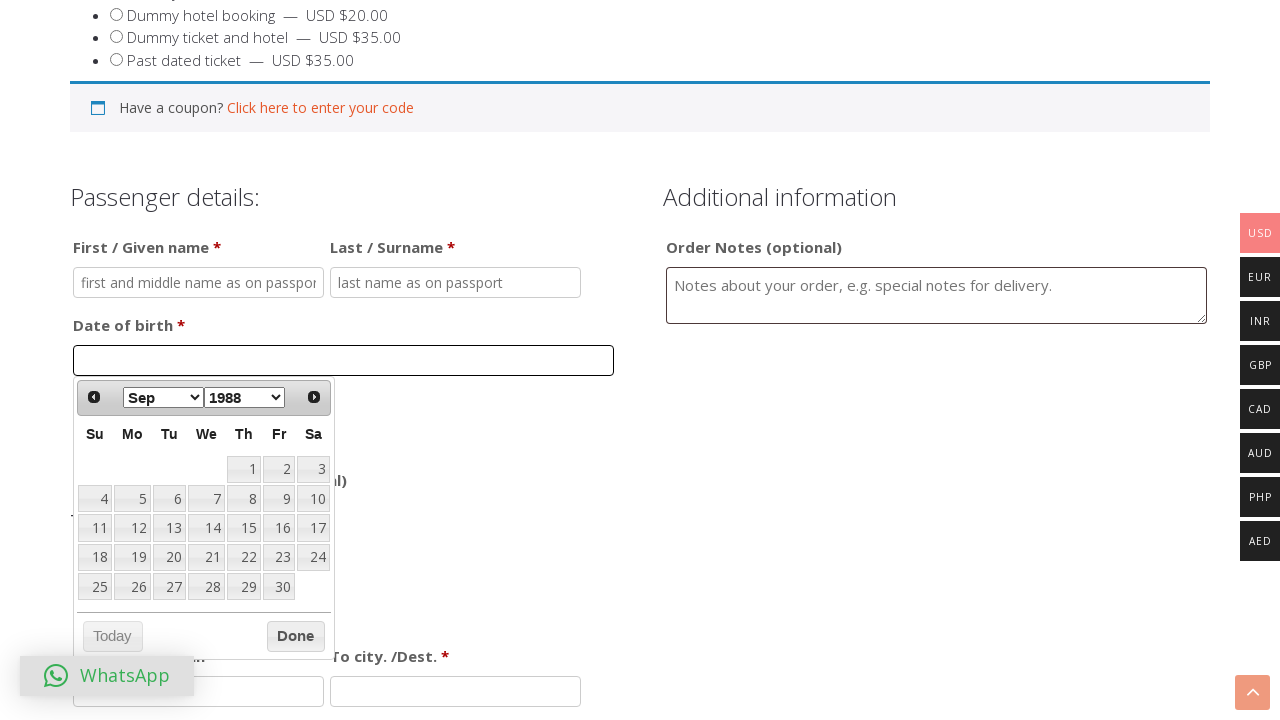

Clicked on day 10 in the calendar at (313, 499) on table.ui-datepicker-calendar td >> nth=13
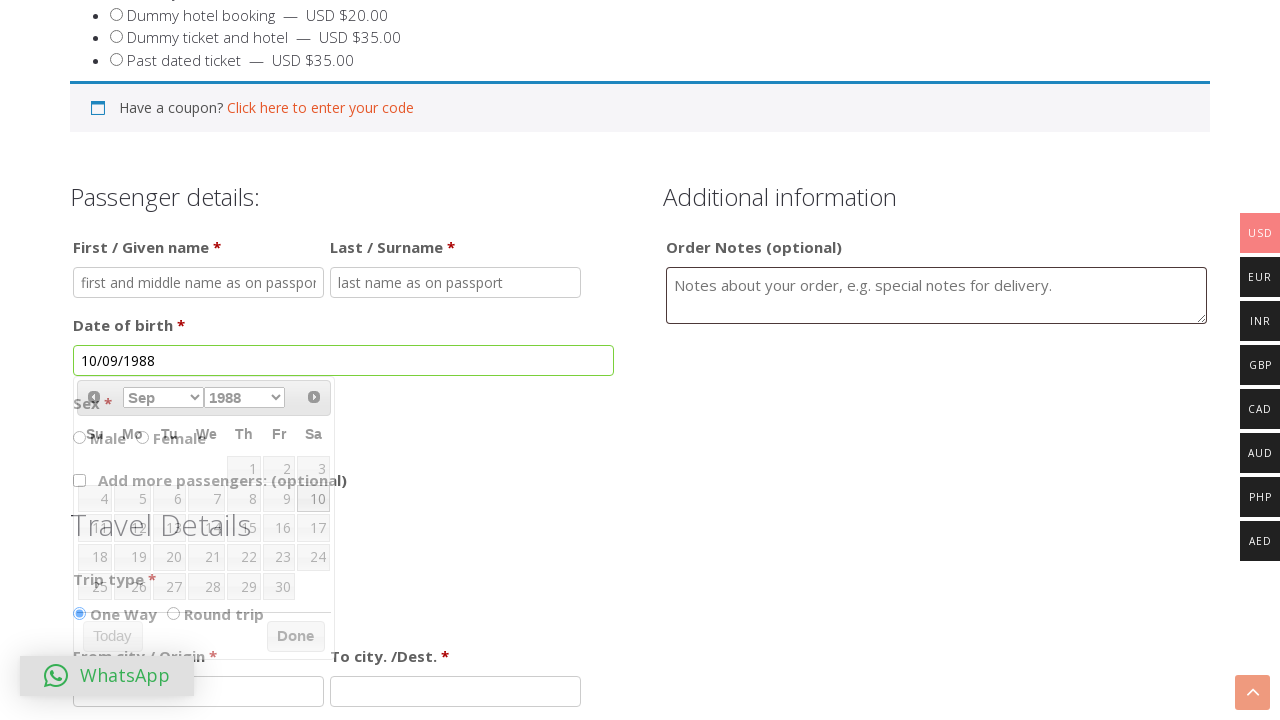

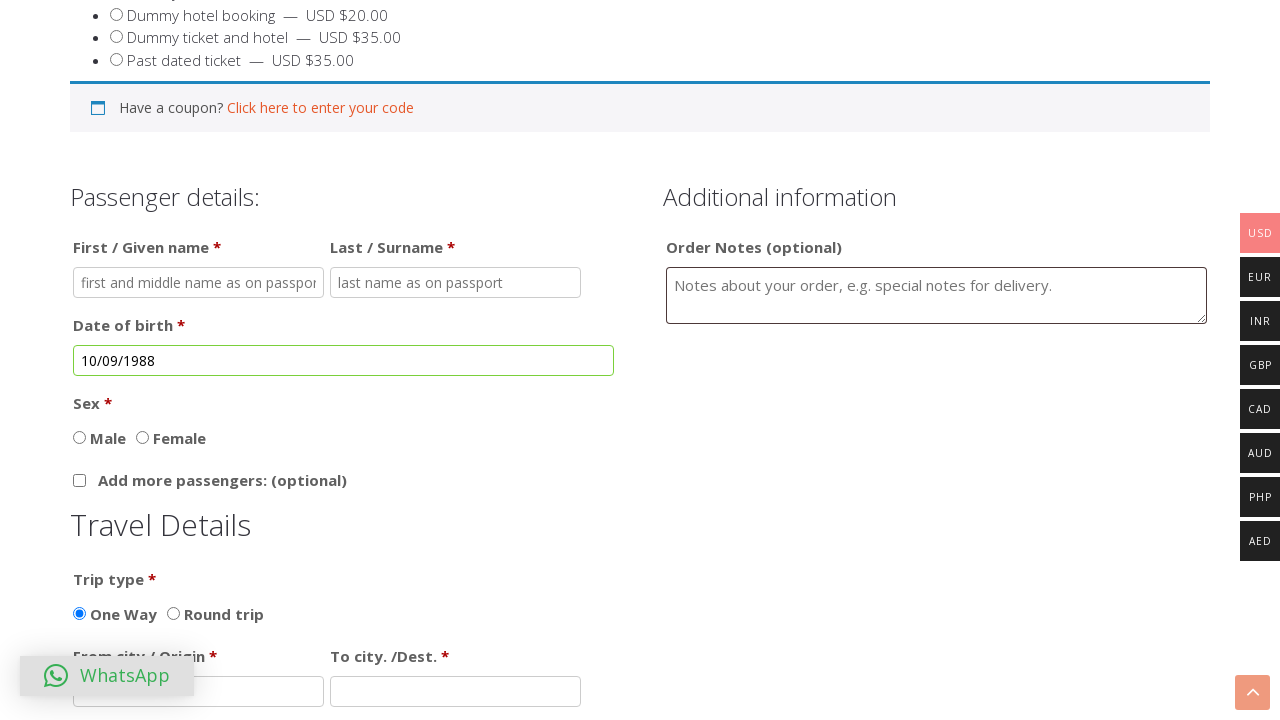